Navigates to an automation practice page, scrolls the page and a table element, then verifies table data is accessible

Starting URL: https://rahulshettyacademy.com/AutomationPractice/

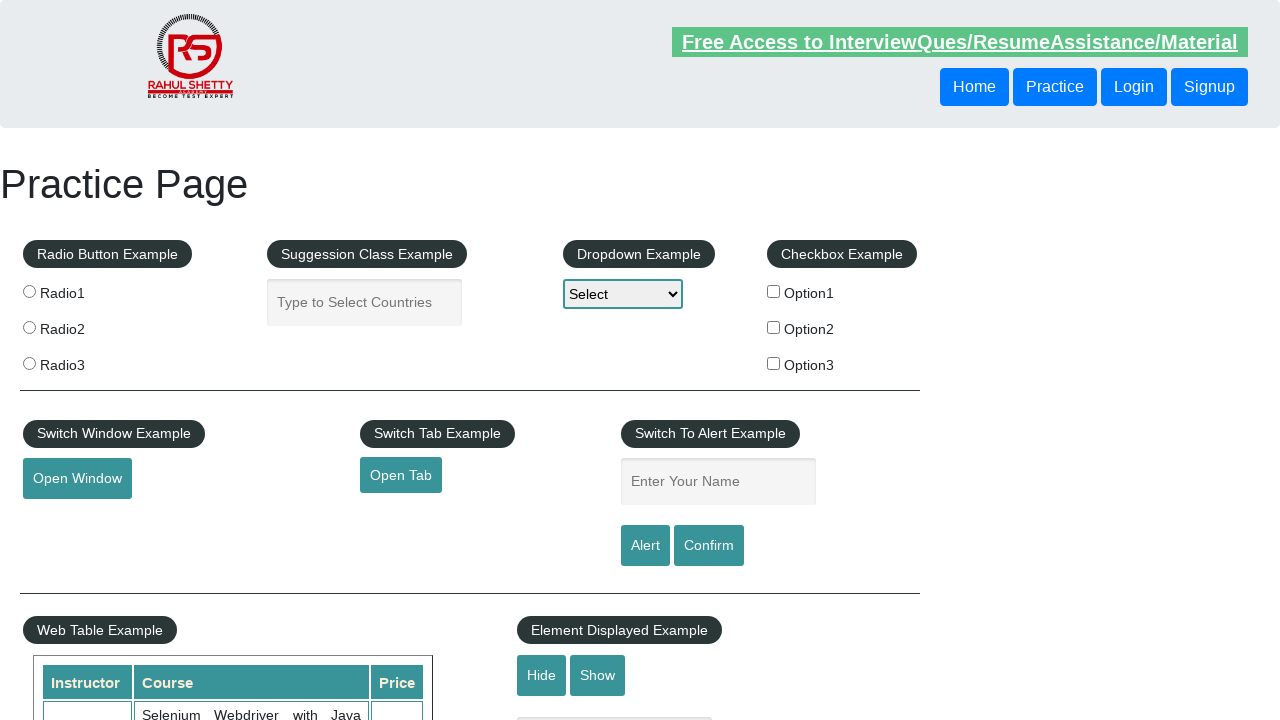

Navigated to automation practice page
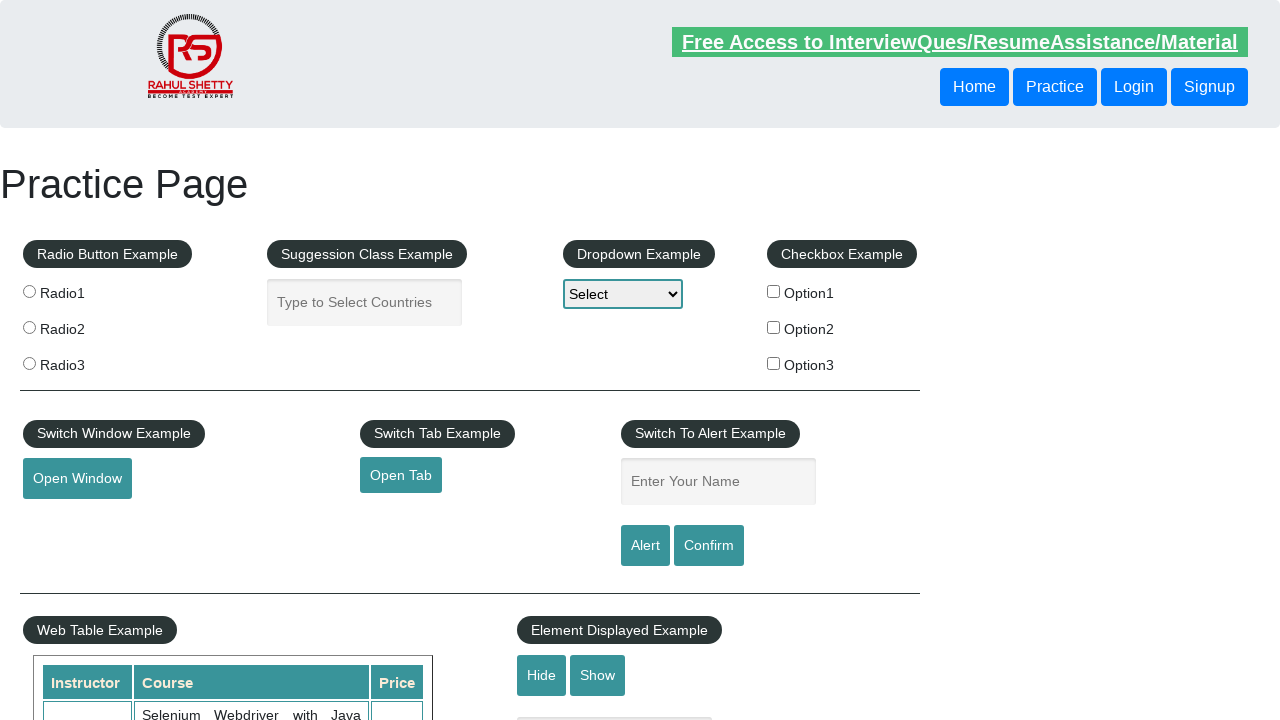

Scrolled page down by 800 pixels
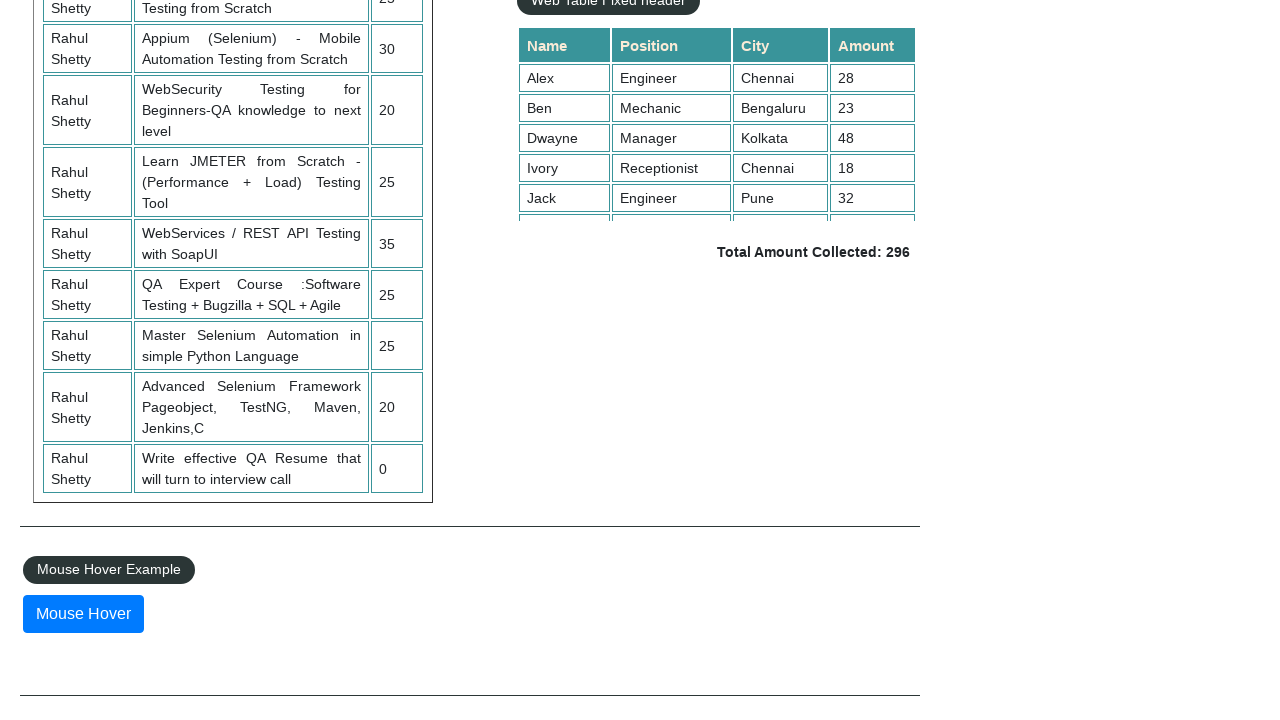

Scrolled table element by 500 pixels
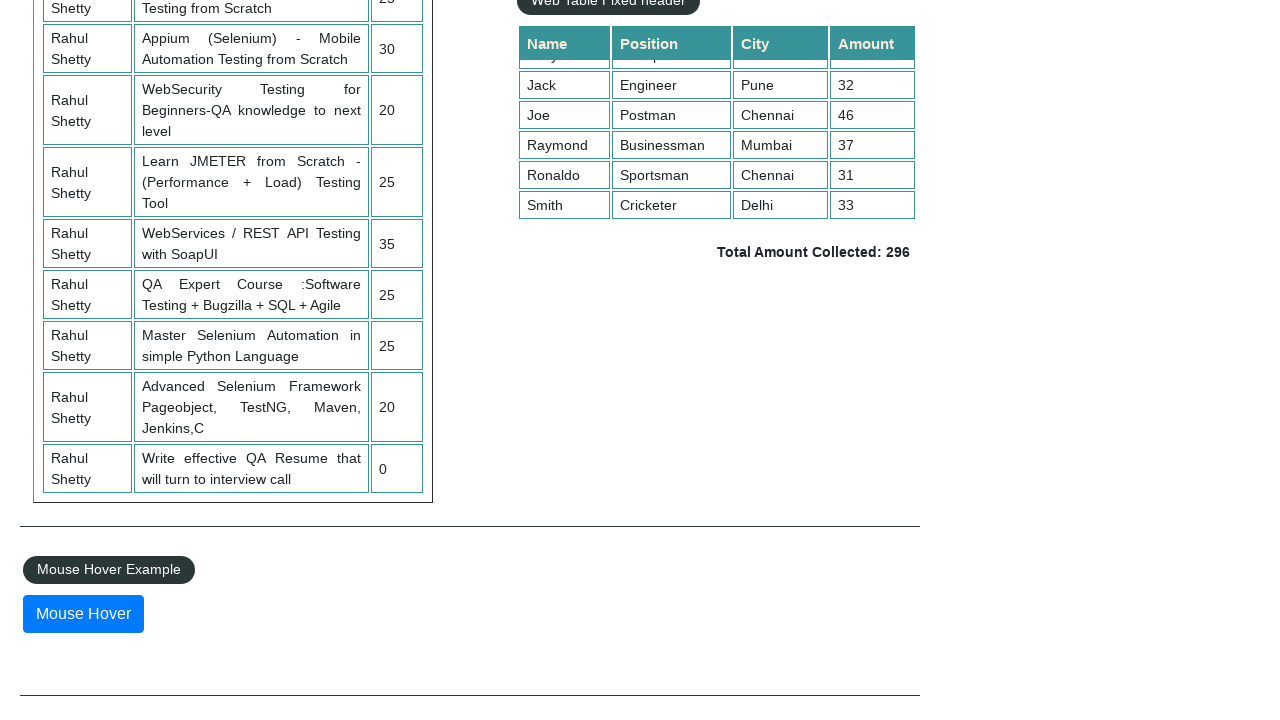

Table data became visible
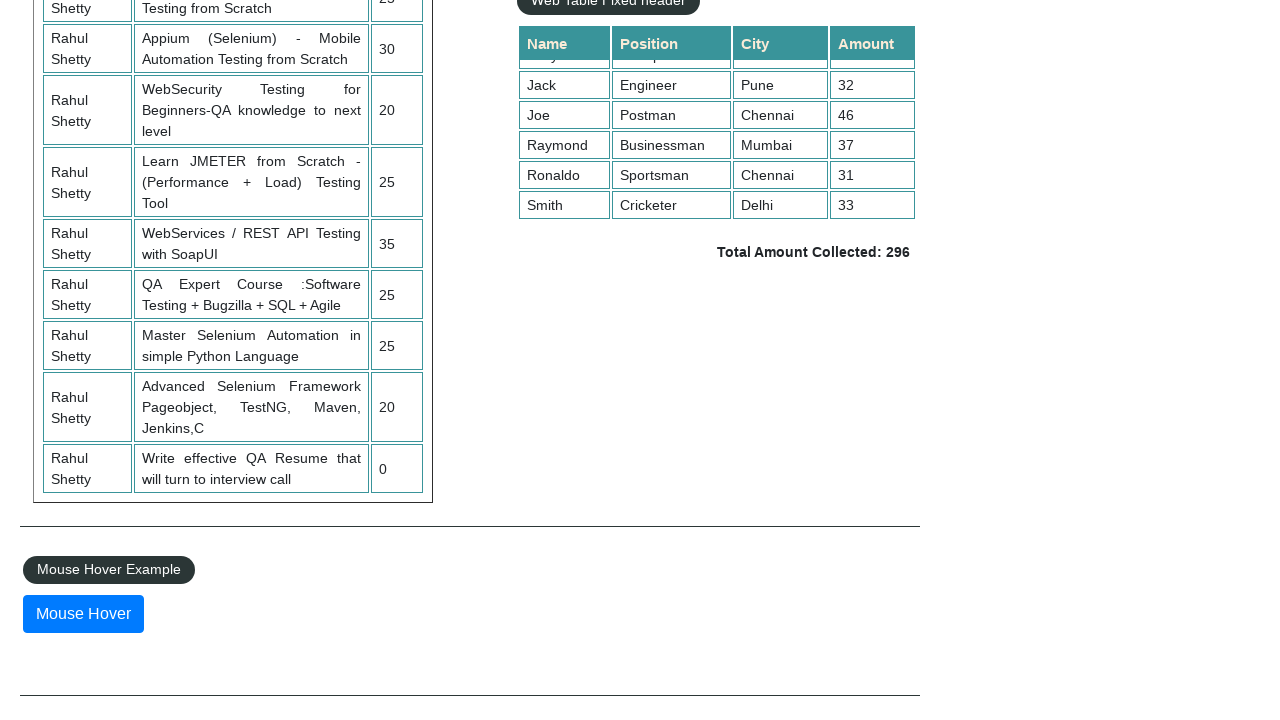

Retrieved all table cells from fourth column
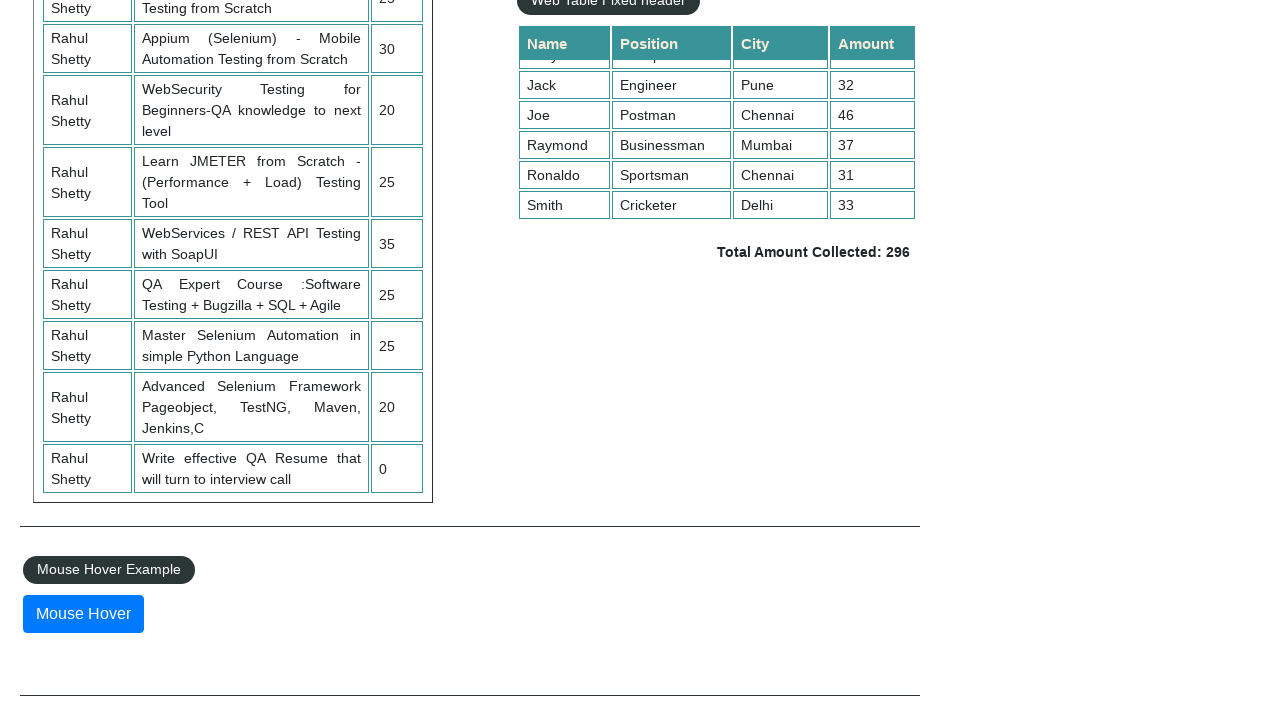

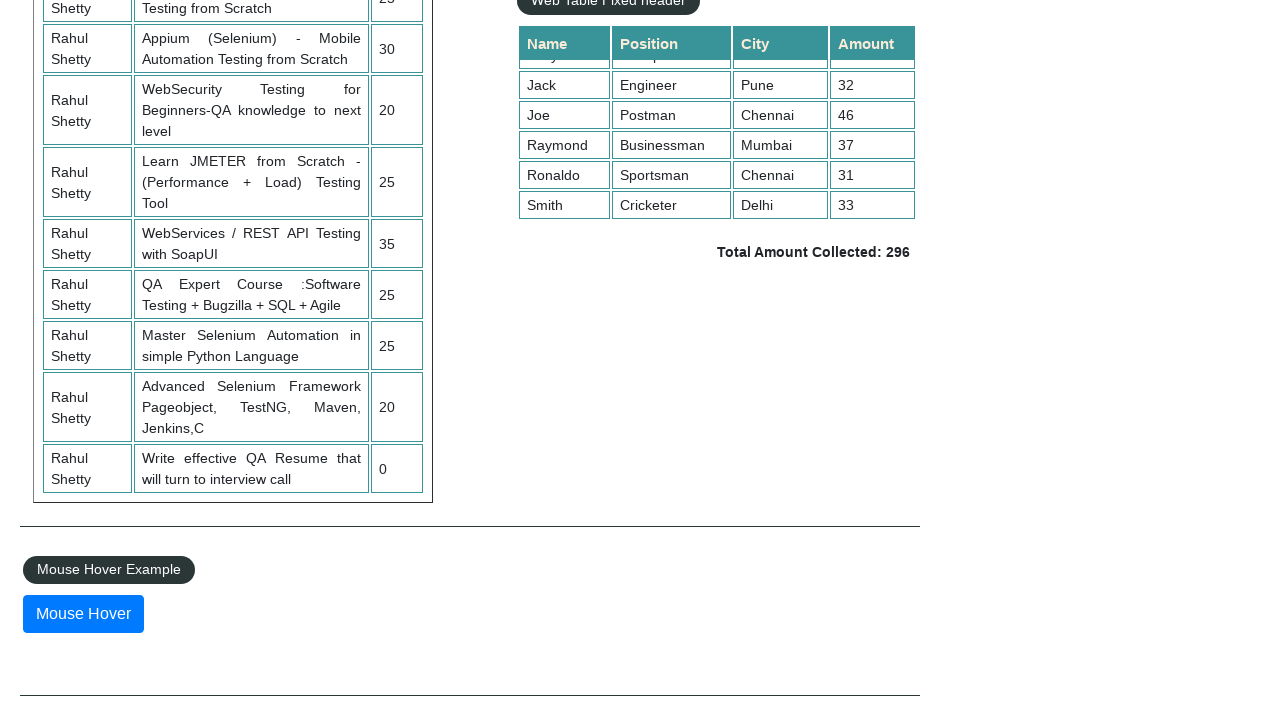